Navigates to a practice website and clicks on the "Start Practicing" button to access basic examples

Starting URL: https://syntaxprojects.com/index.php

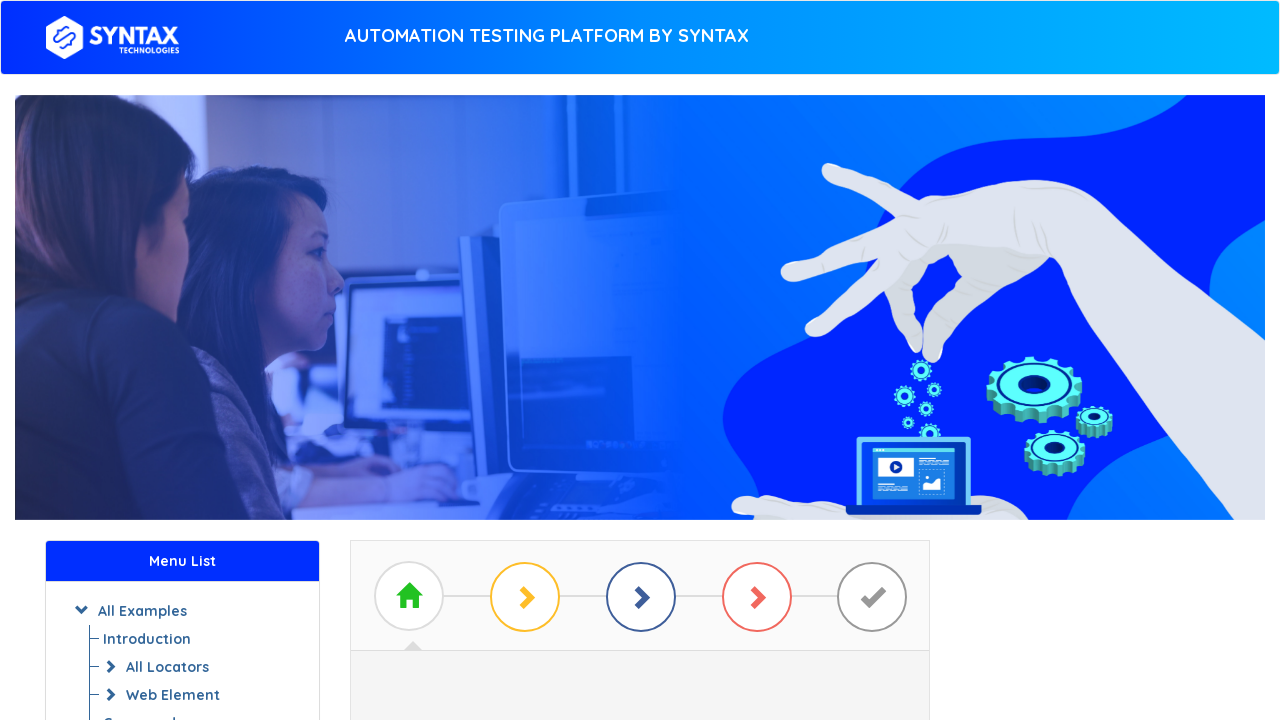

Navigated to https://syntaxprojects.com/index.php
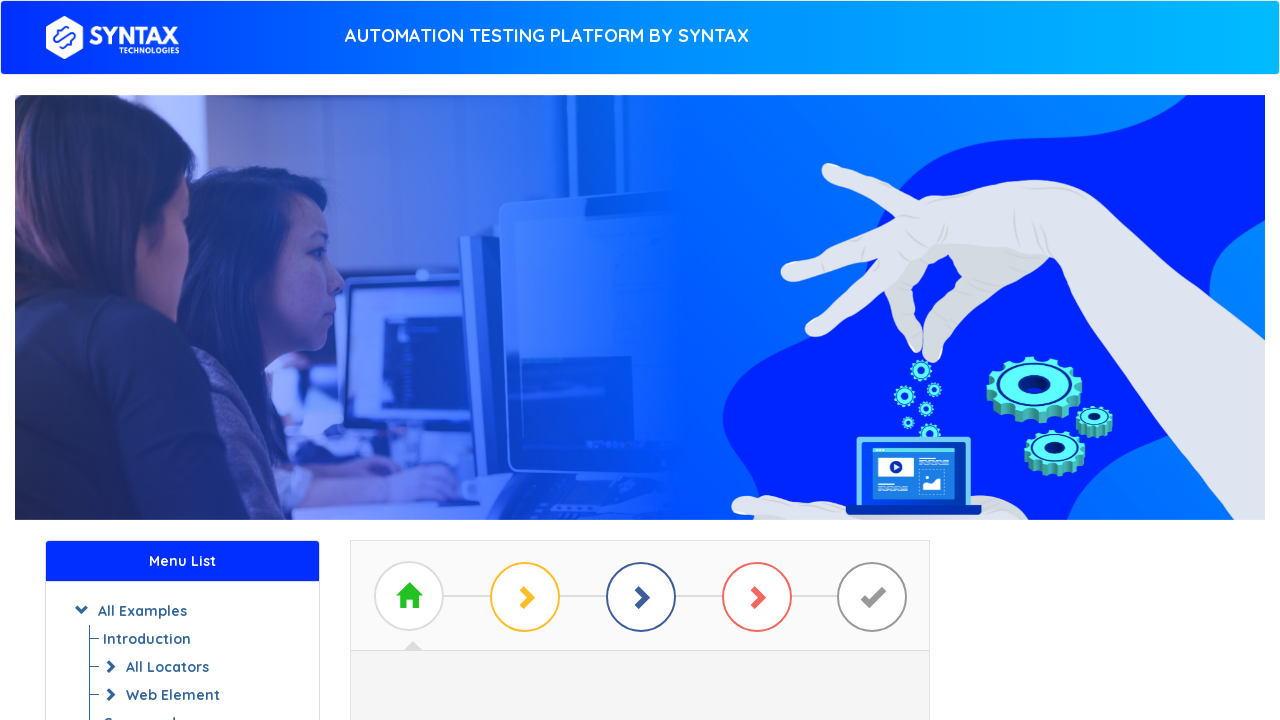

Clicked the 'Start Practicing' button to access basic examples at (640, 372) on #btn_basic_example
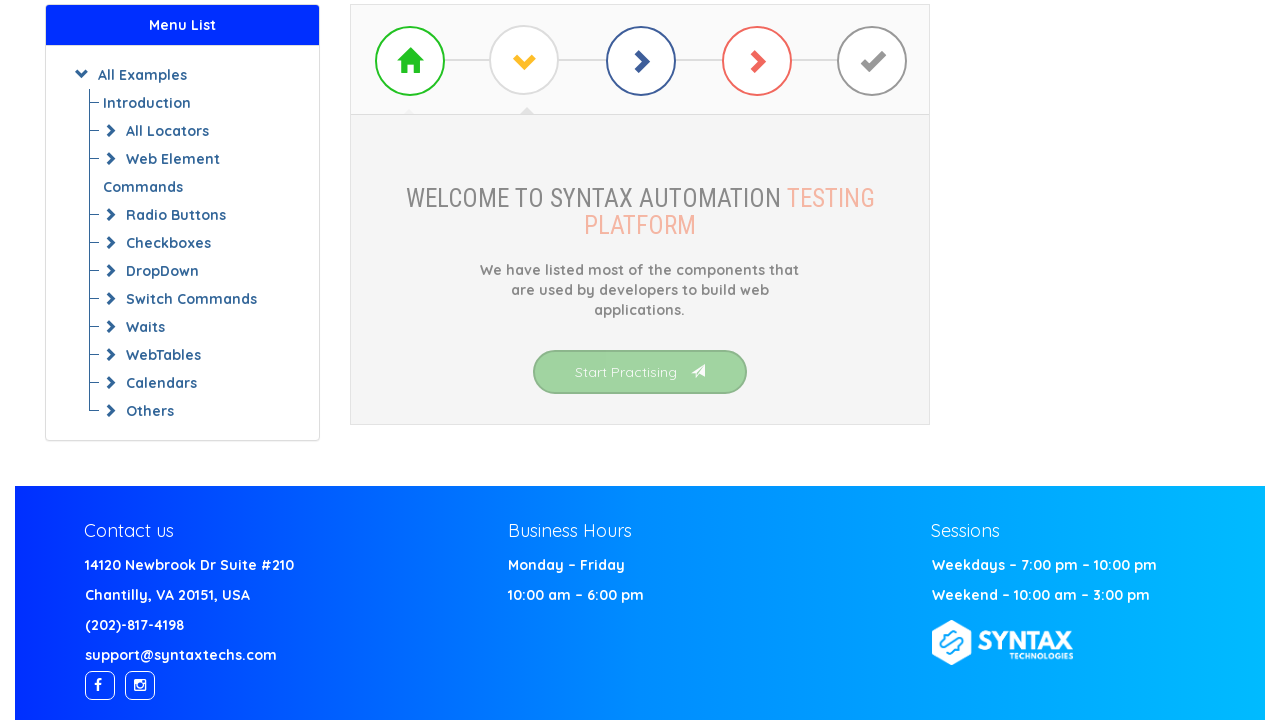

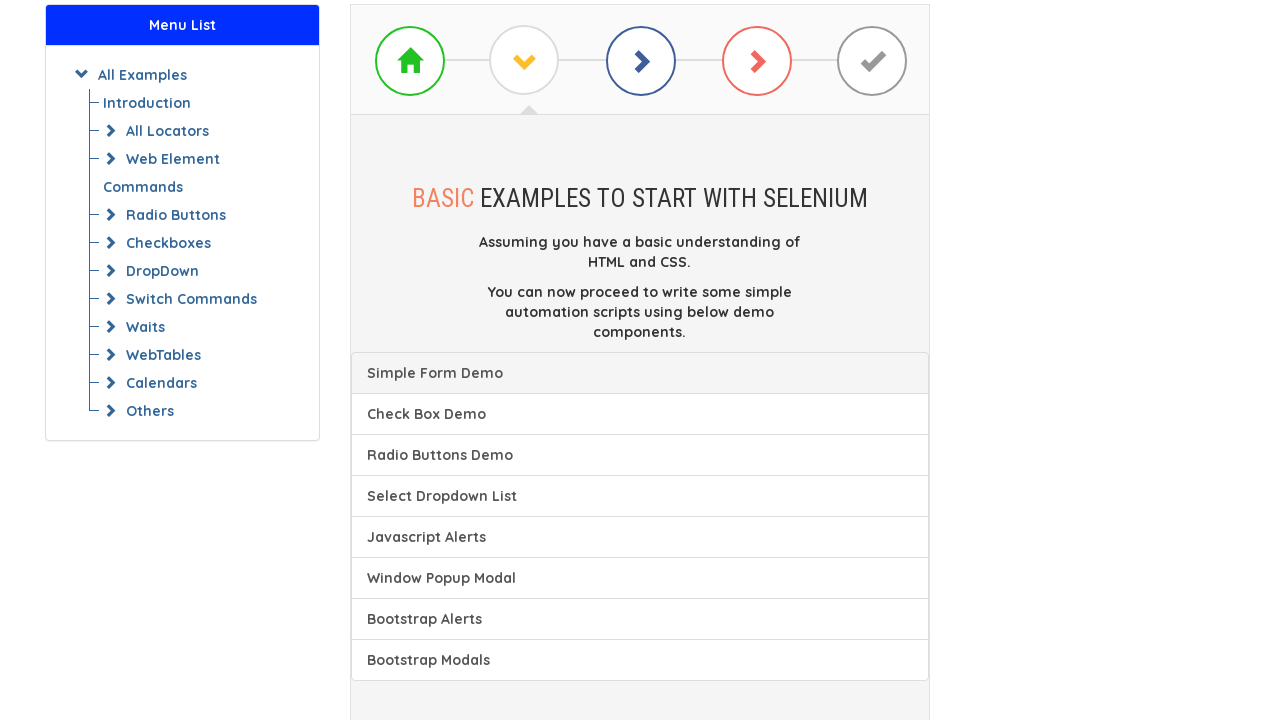